Tests that the homepage title contains "ENGETO" by navigating to the main page and verifying the title

Starting URL: https://www.engeto.cz

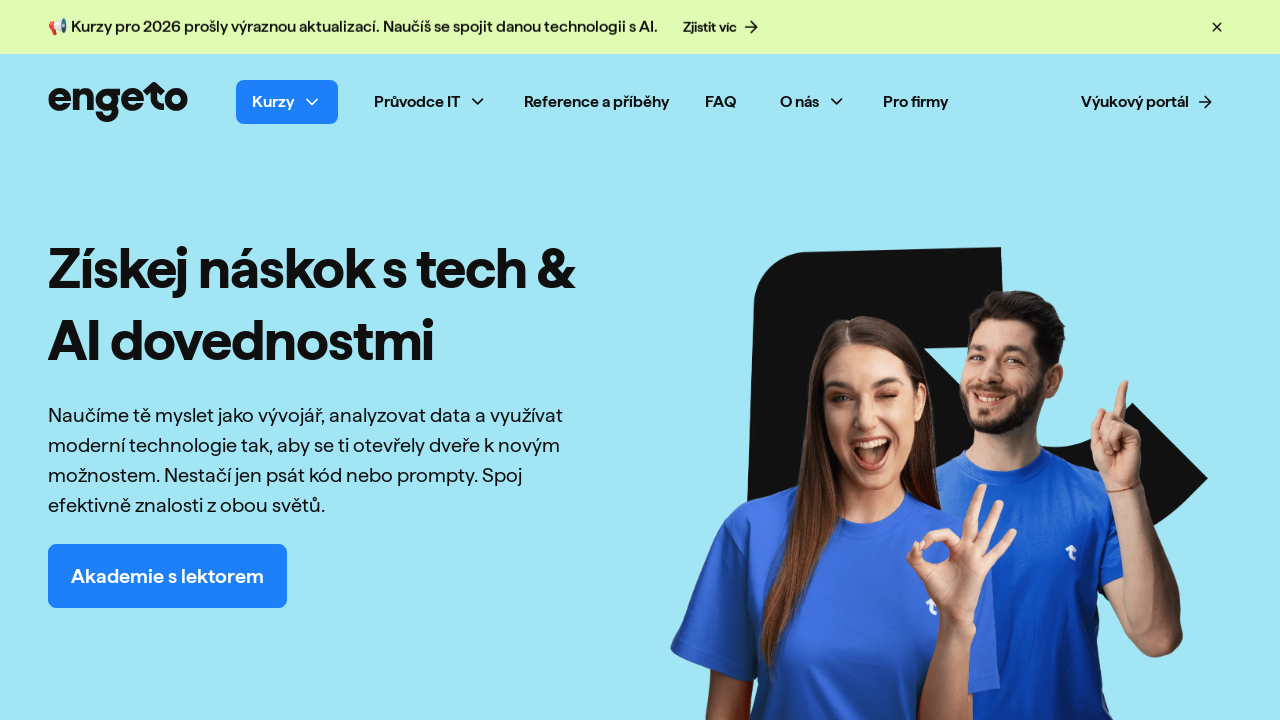

Navigated to https://www.engeto.cz
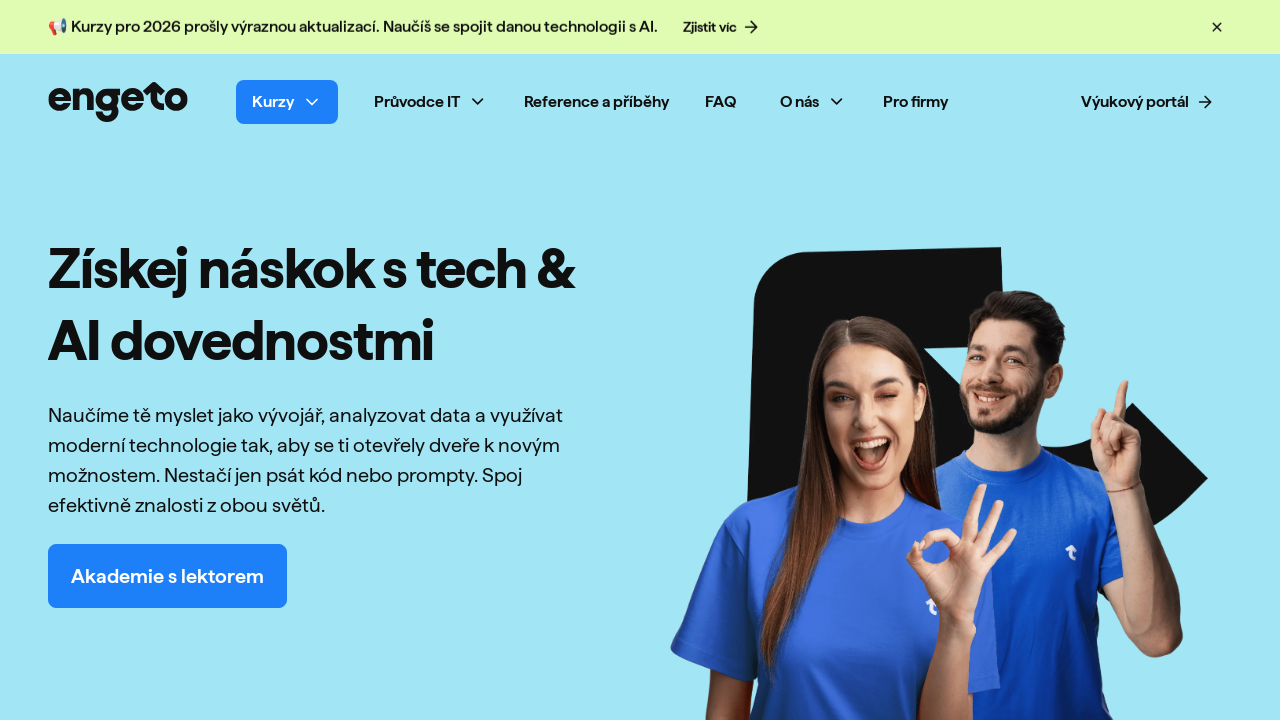

Verified that page title contains 'ENGETO'
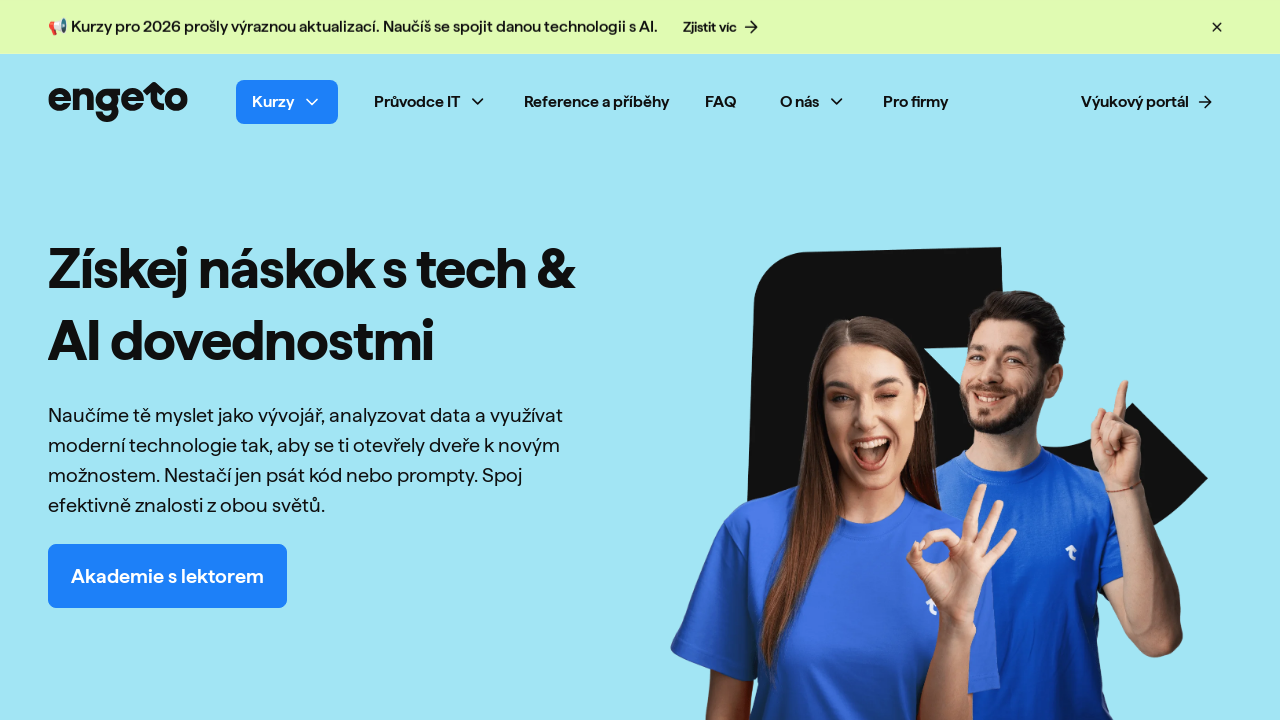

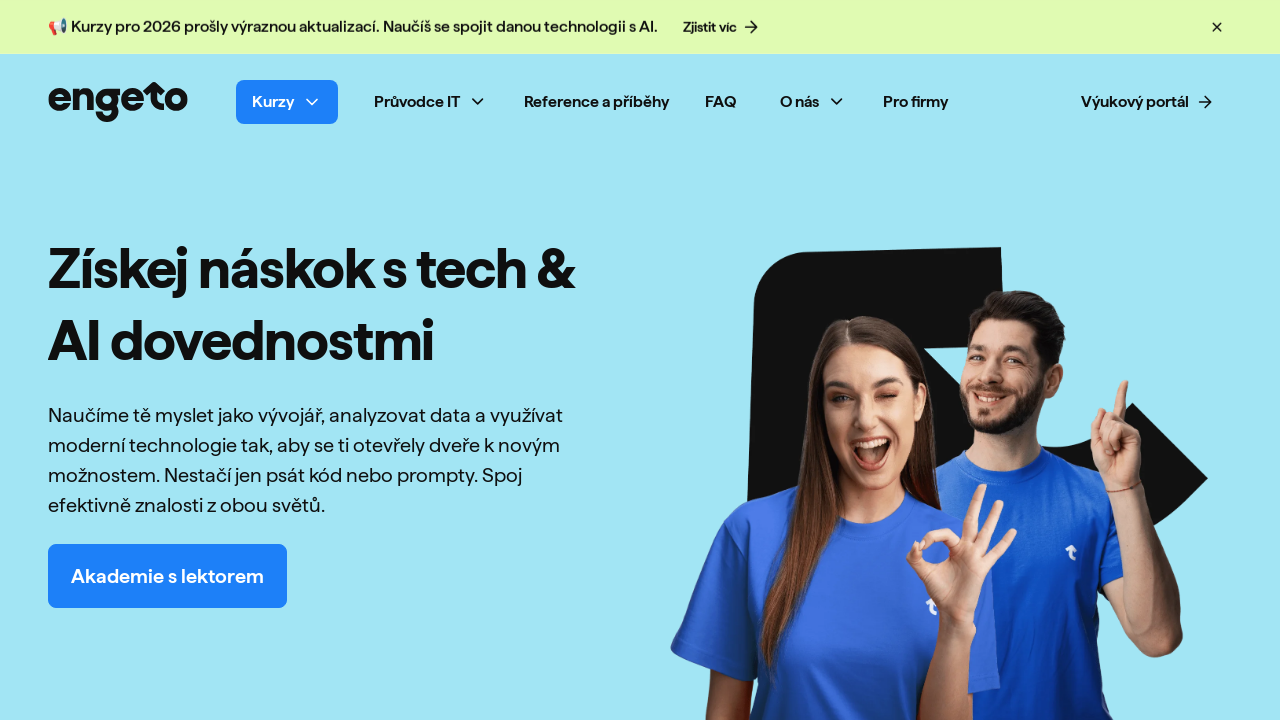